Tests multiple window handling by clicking a link to open a new window, then using JavaScript to open additional windows to external sites, and switching between them by title.

Starting URL: https://the-internet.herokuapp.com/windows

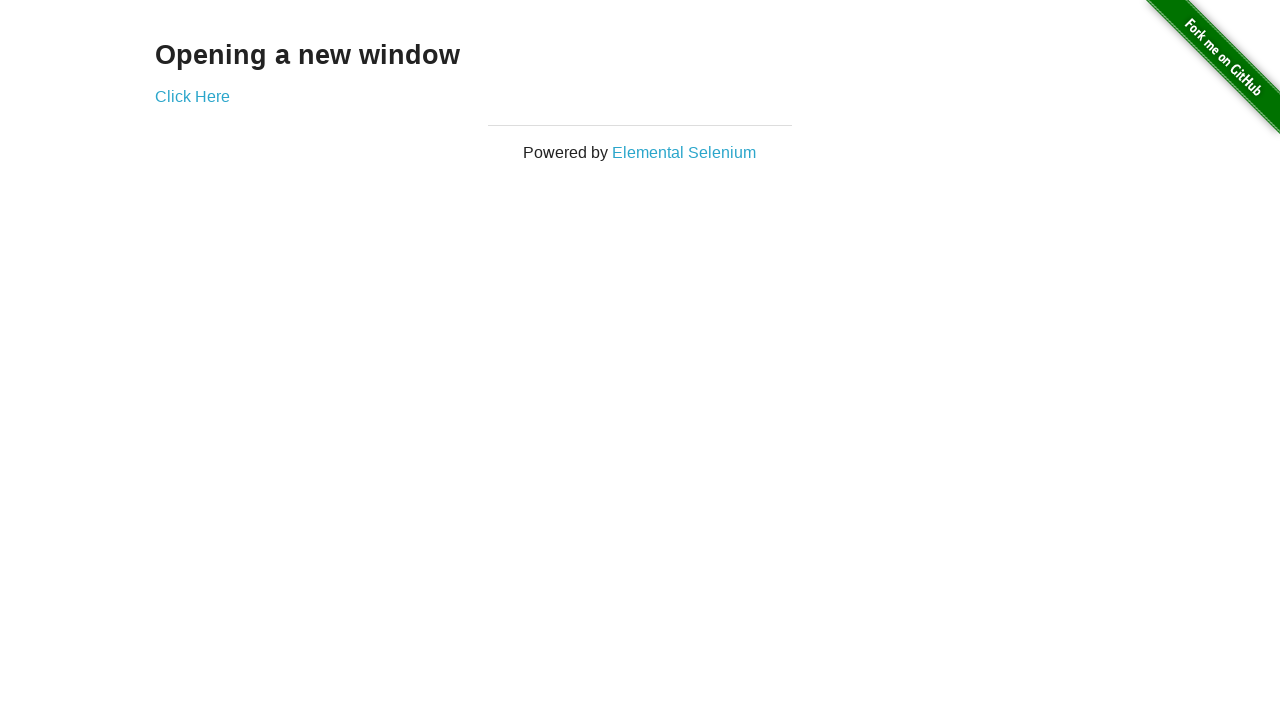

Clicked 'Click Here' link to open a new window at (192, 96) on xpath=//a[.='Click Here']
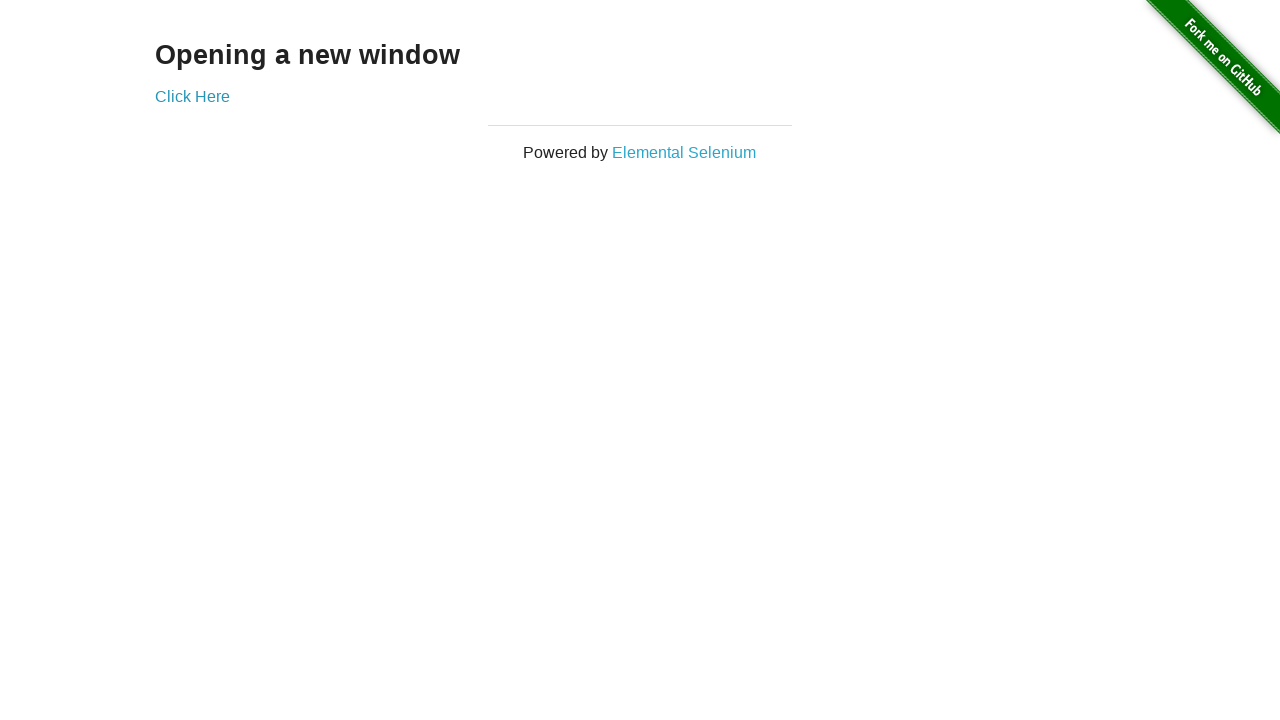

Opened new window to Techtorial Academy home page via JavaScript
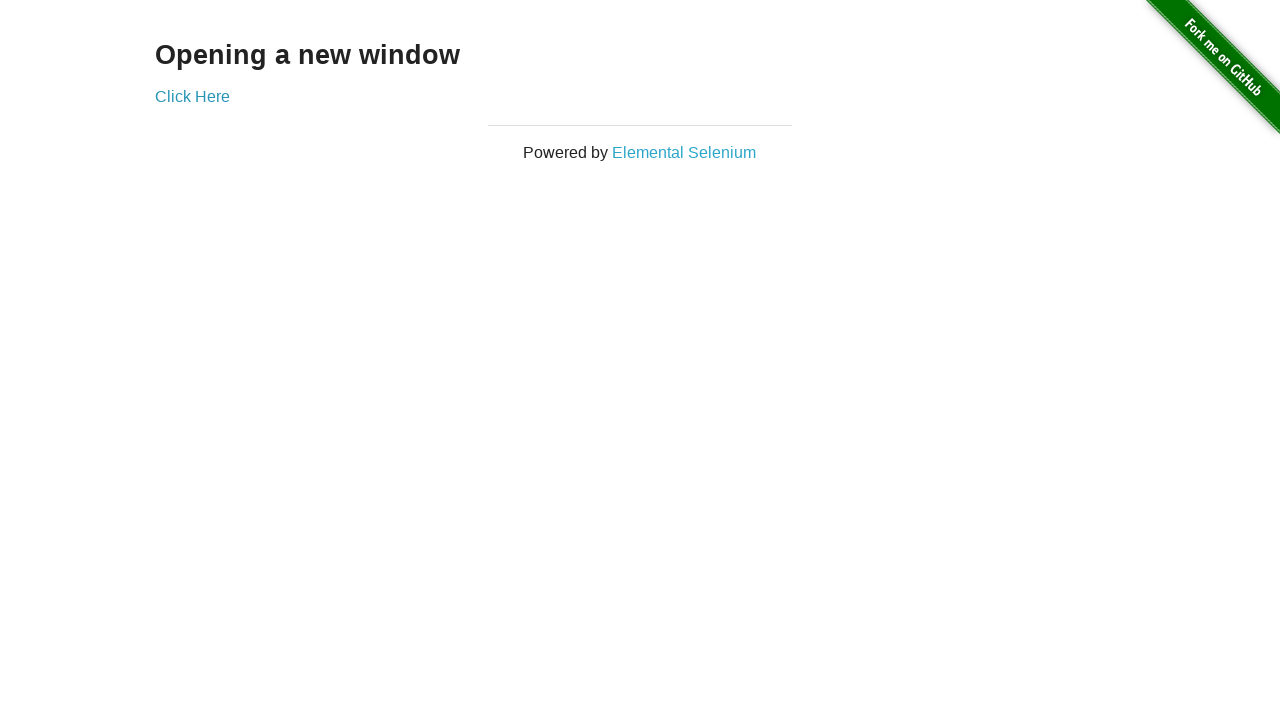

Opened new window to Techtorial Academy about page via JavaScript
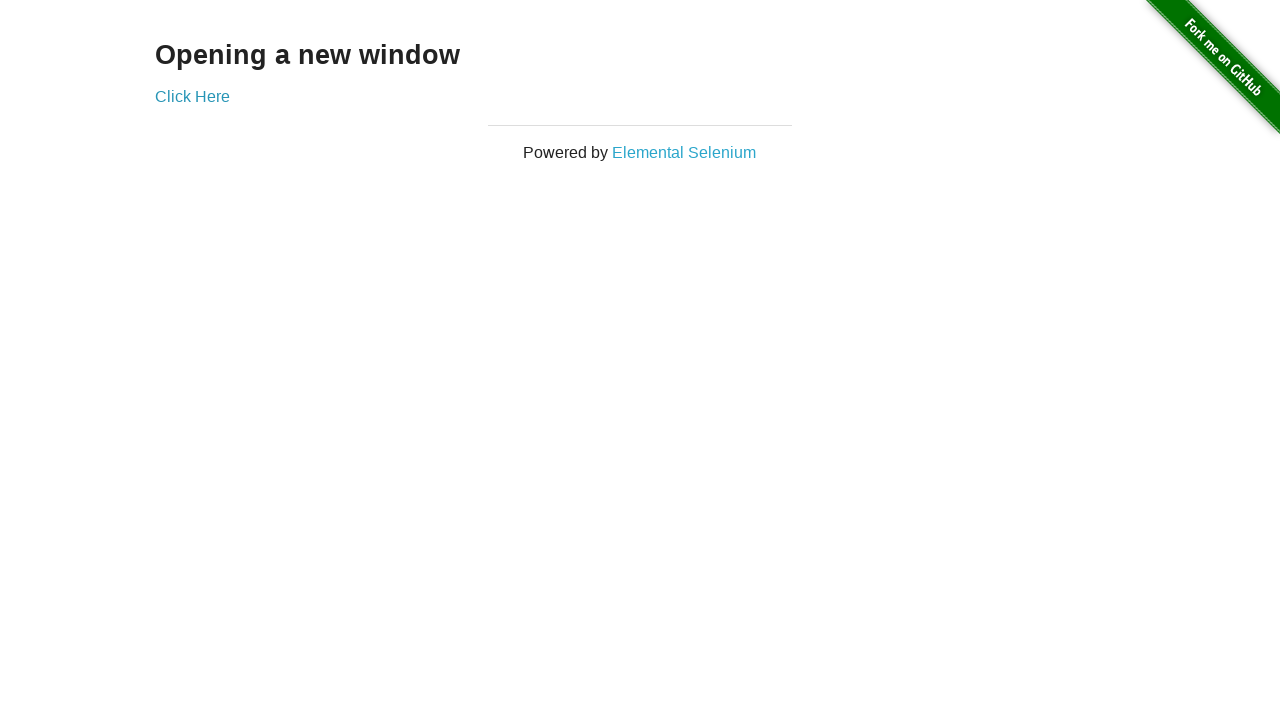

Opened new window to Techtorial Academy programs page via JavaScript
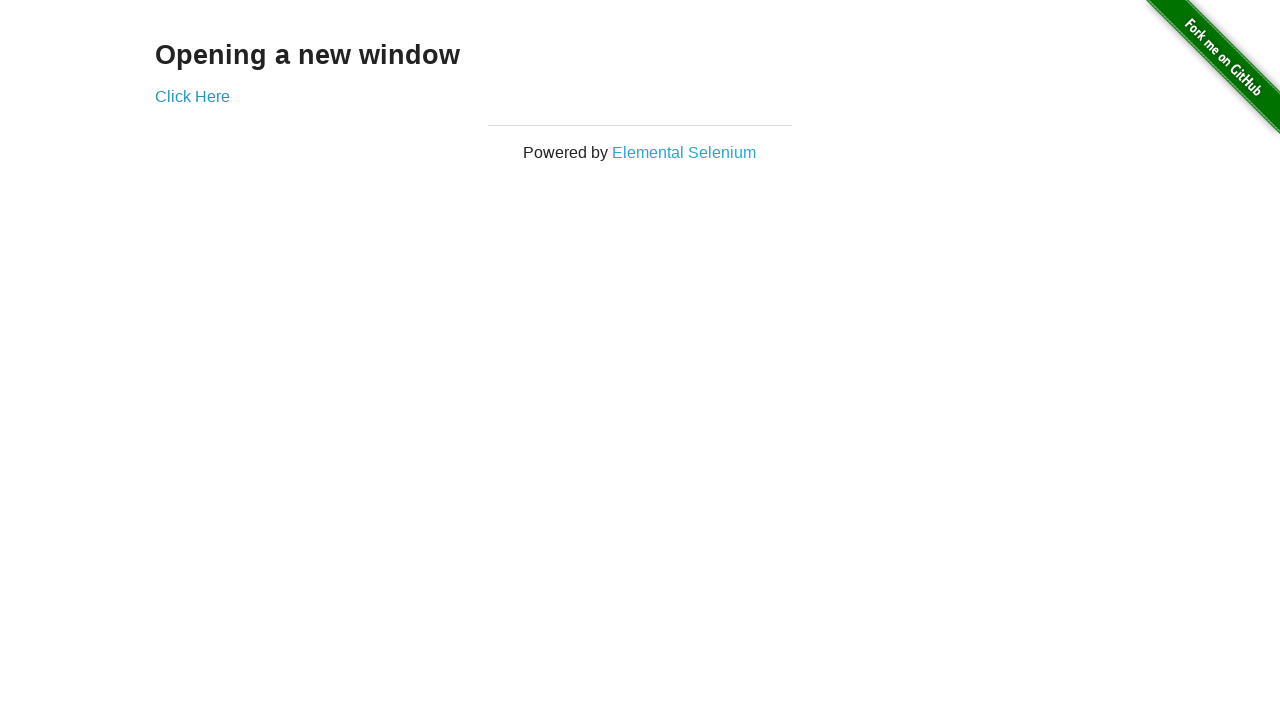

Waited 1 second for all windows to load
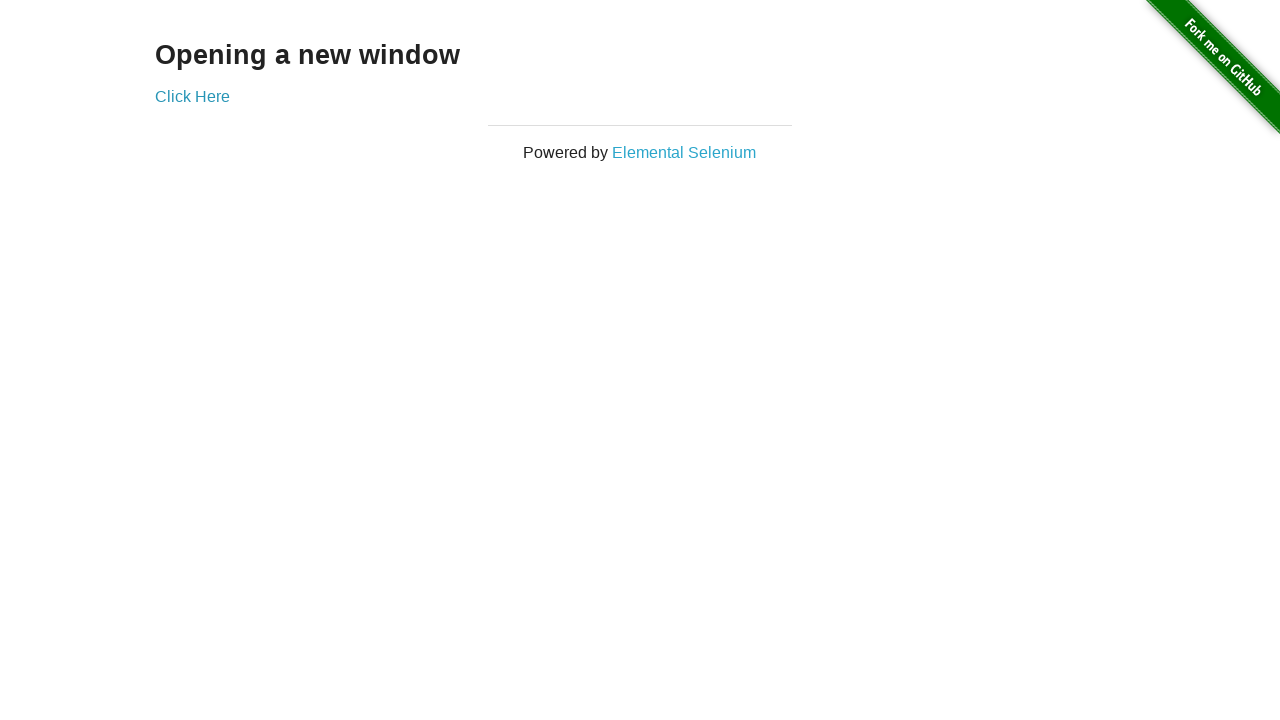

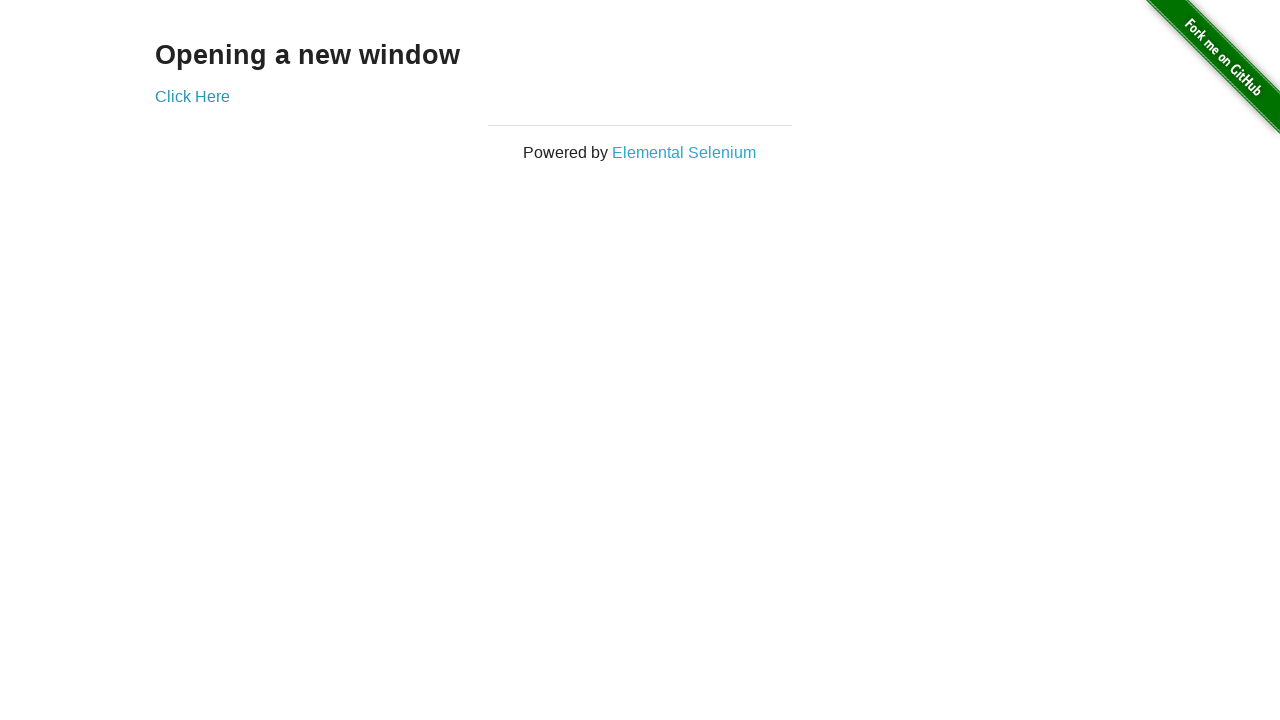